Navigates to a Vodafone page, scrolls down, and clicks on a link in a table

Starting URL: http://xcal1.vodafone.co.uk/

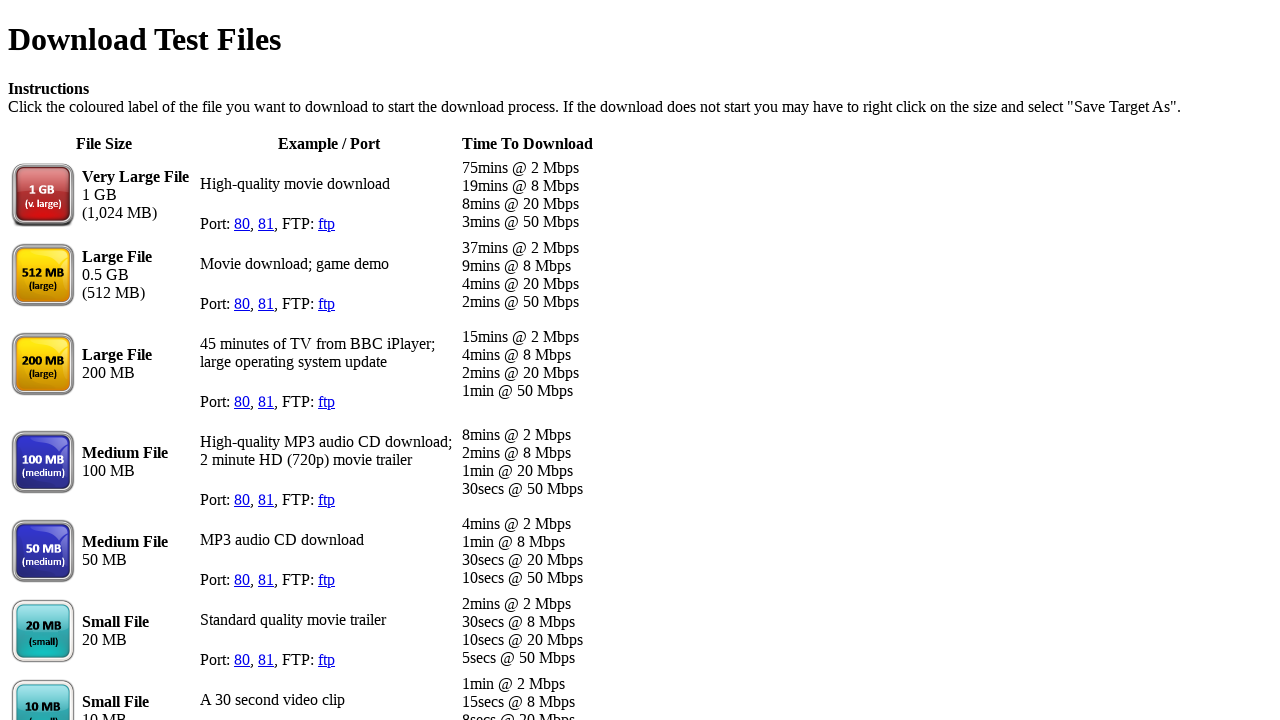

Navigated to Vodafone page at http://xcal1.vodafone.co.uk/
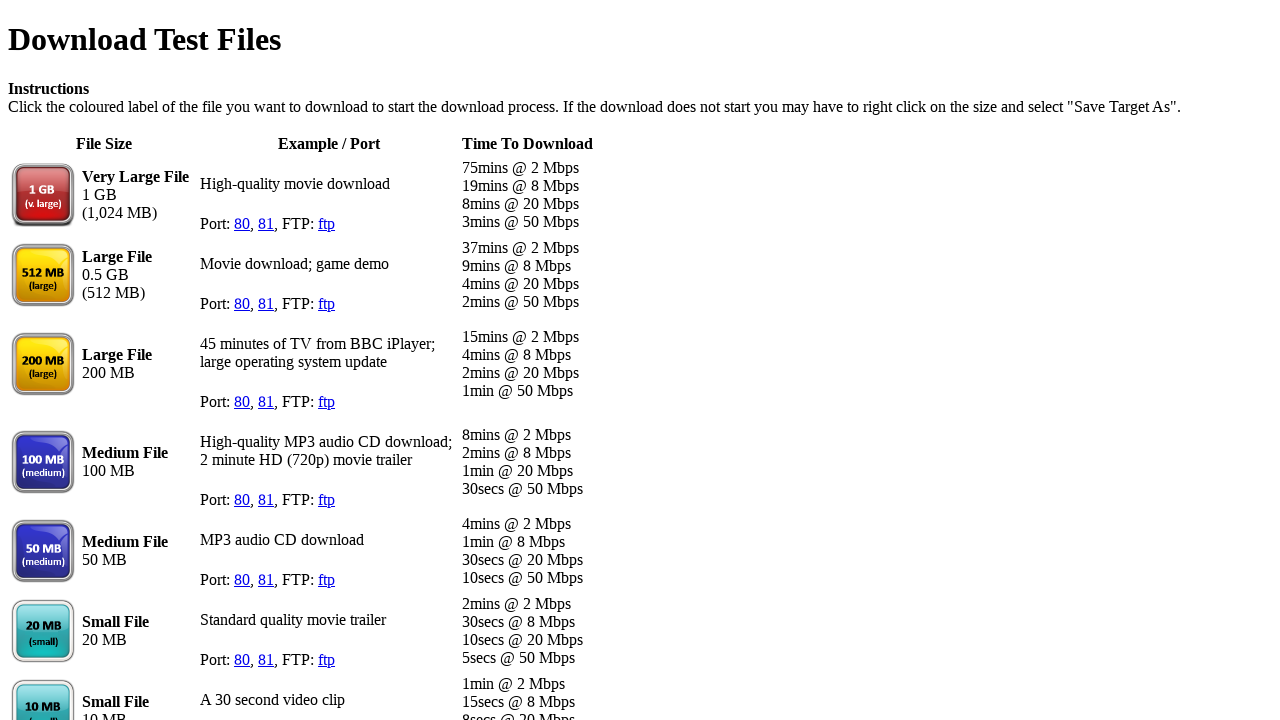

Scrolled down the page by 200 pixels
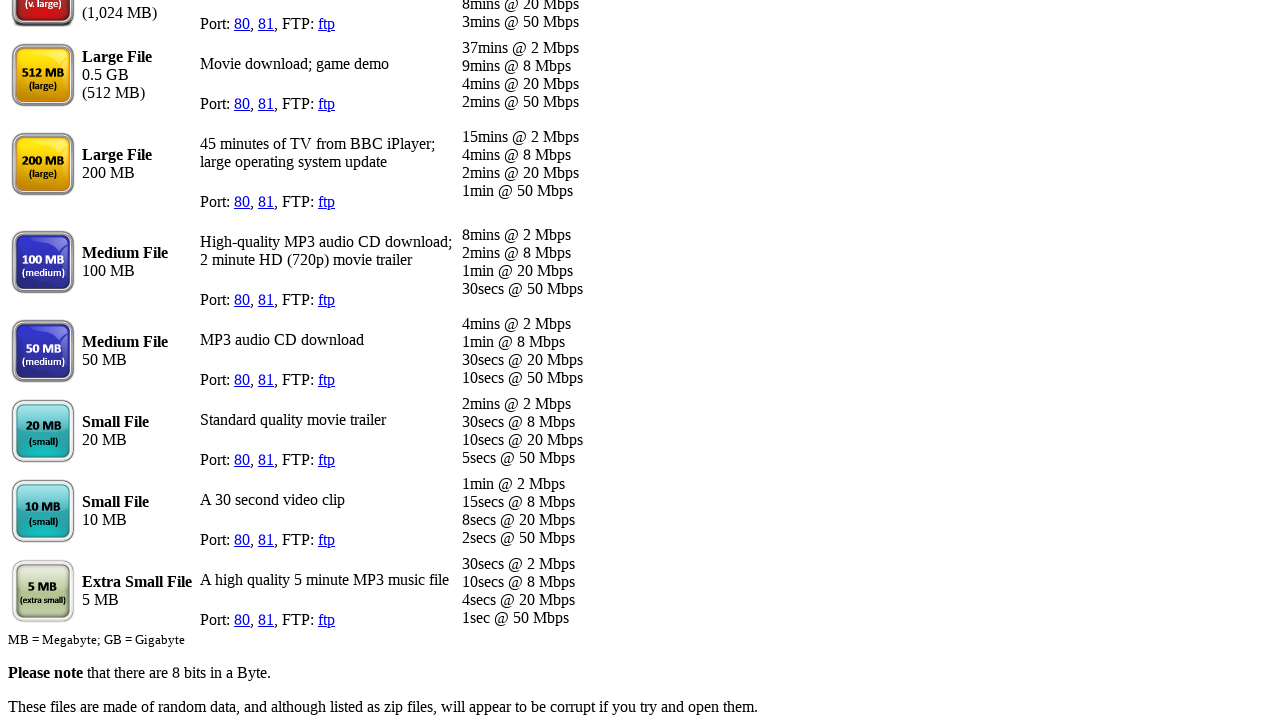

Clicked on the link in table row 17 at (242, 619) on xpath=/html/body/table/tbody/tr[17]/td/a[1]
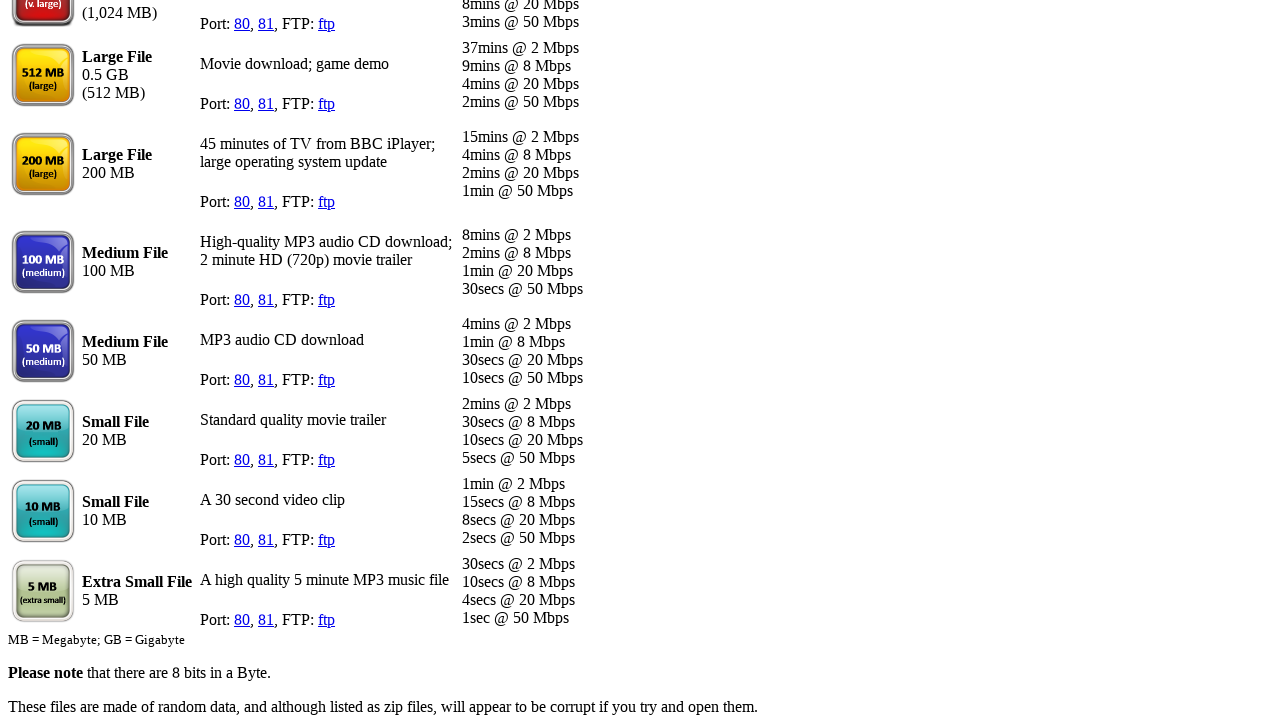

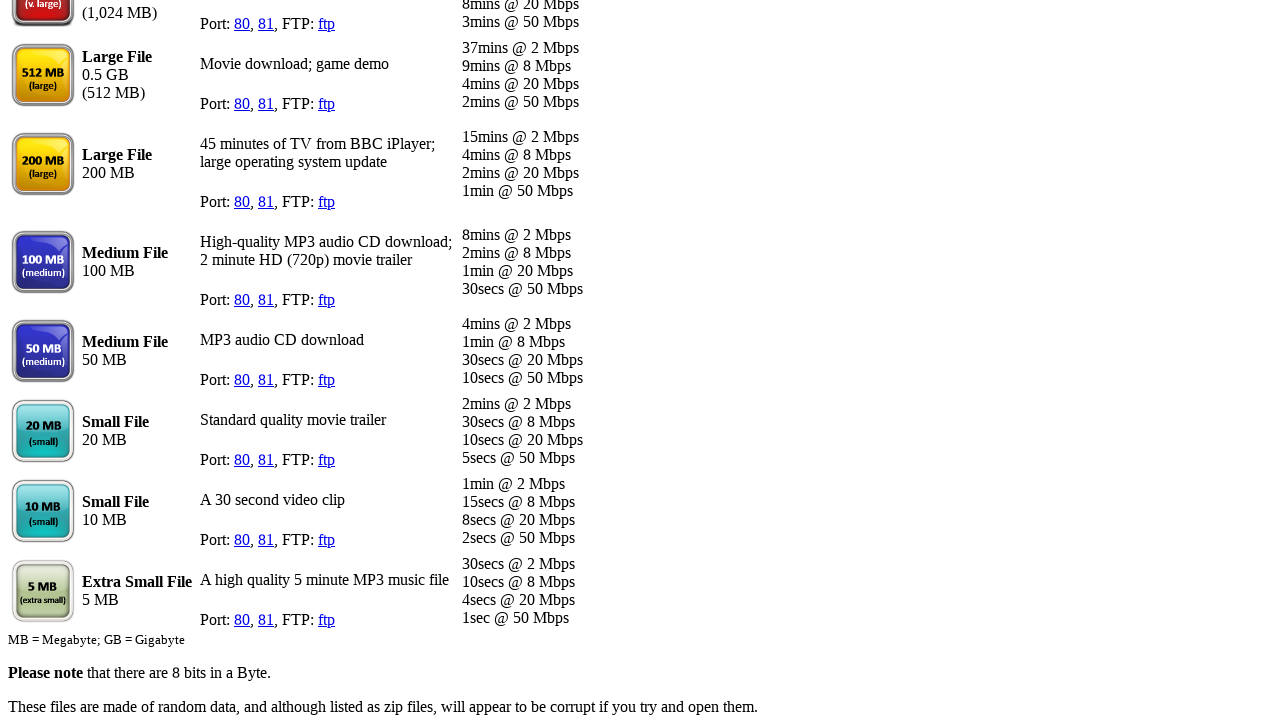